Navigates to The Internet test site, clicks on A/B Testing link, verifies header and paragraph text, then clicks on Elemental Selenium link

Starting URL: https://the-internet.herokuapp.com/

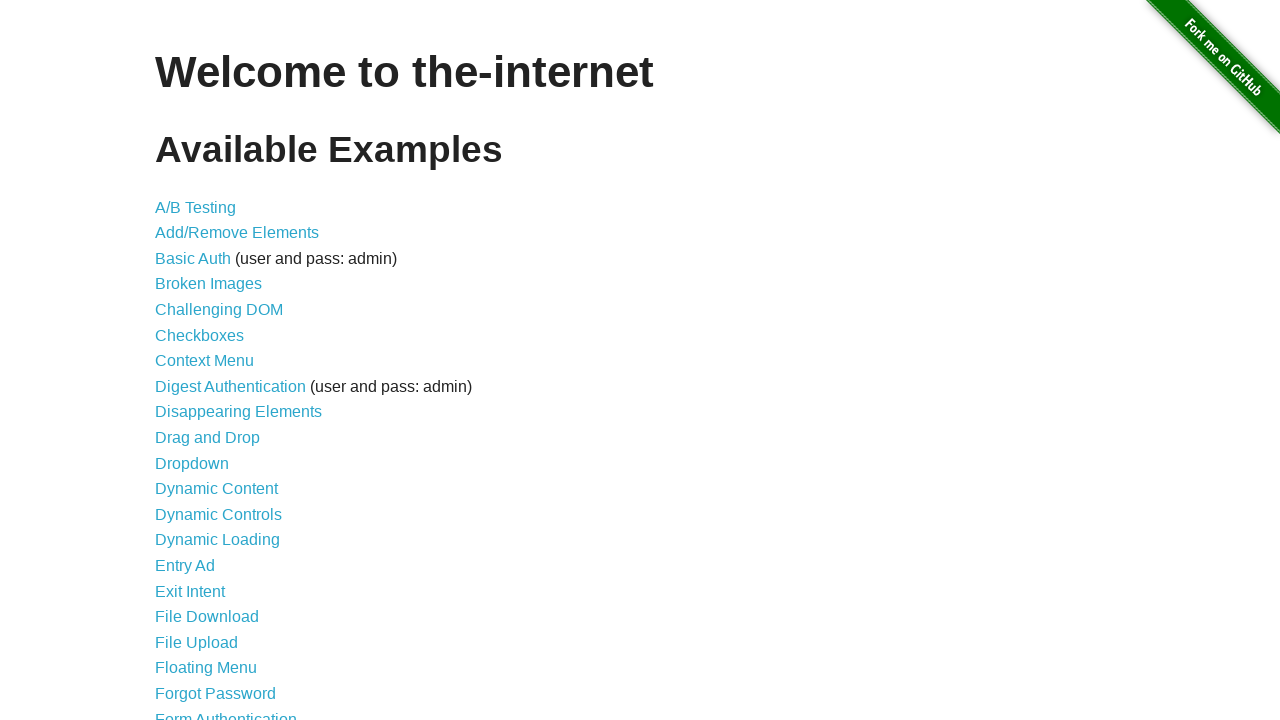

Clicked on A/B Testing link at (196, 207) on xpath=//a[contains(text(),'A/B Testing')]
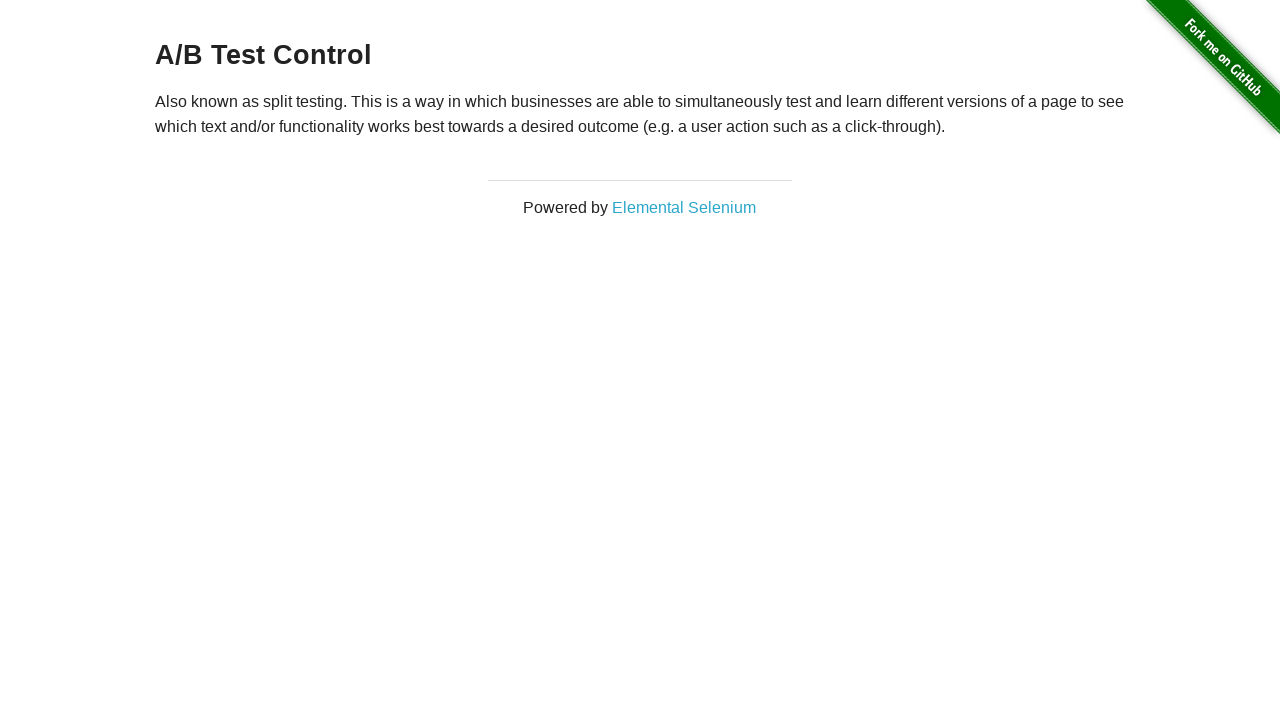

Header text element loaded
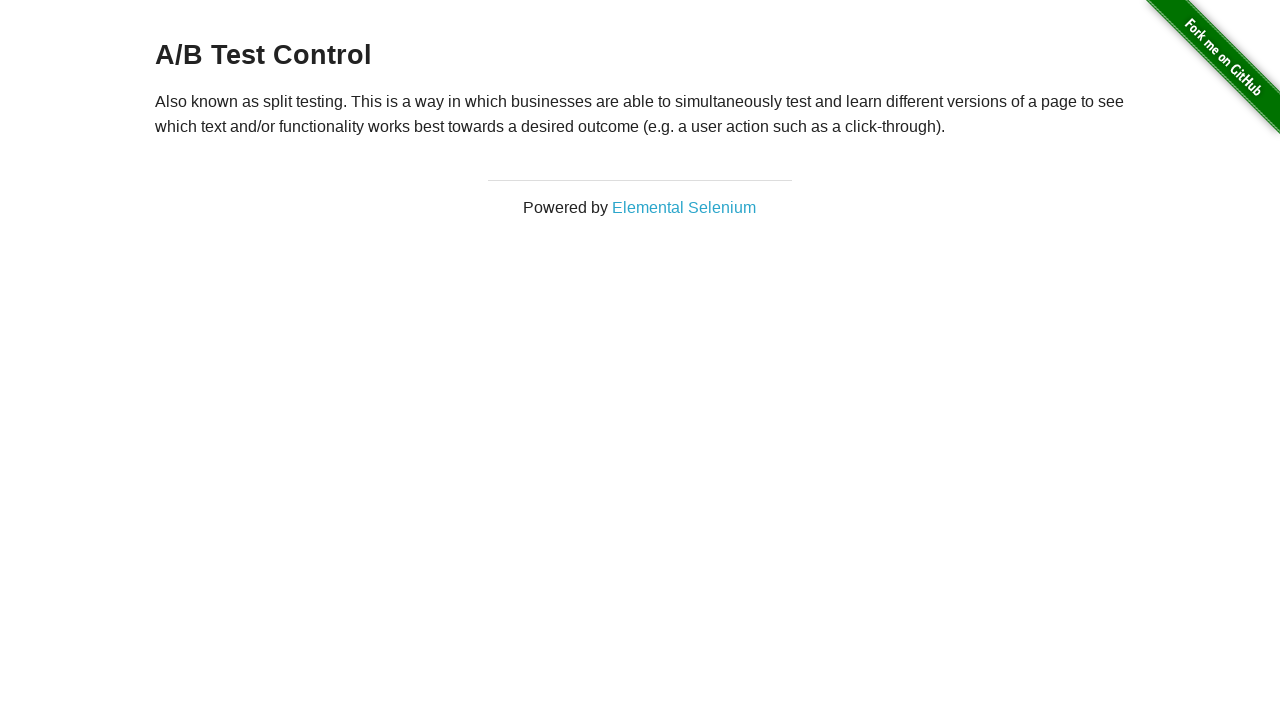

Paragraph text element loaded
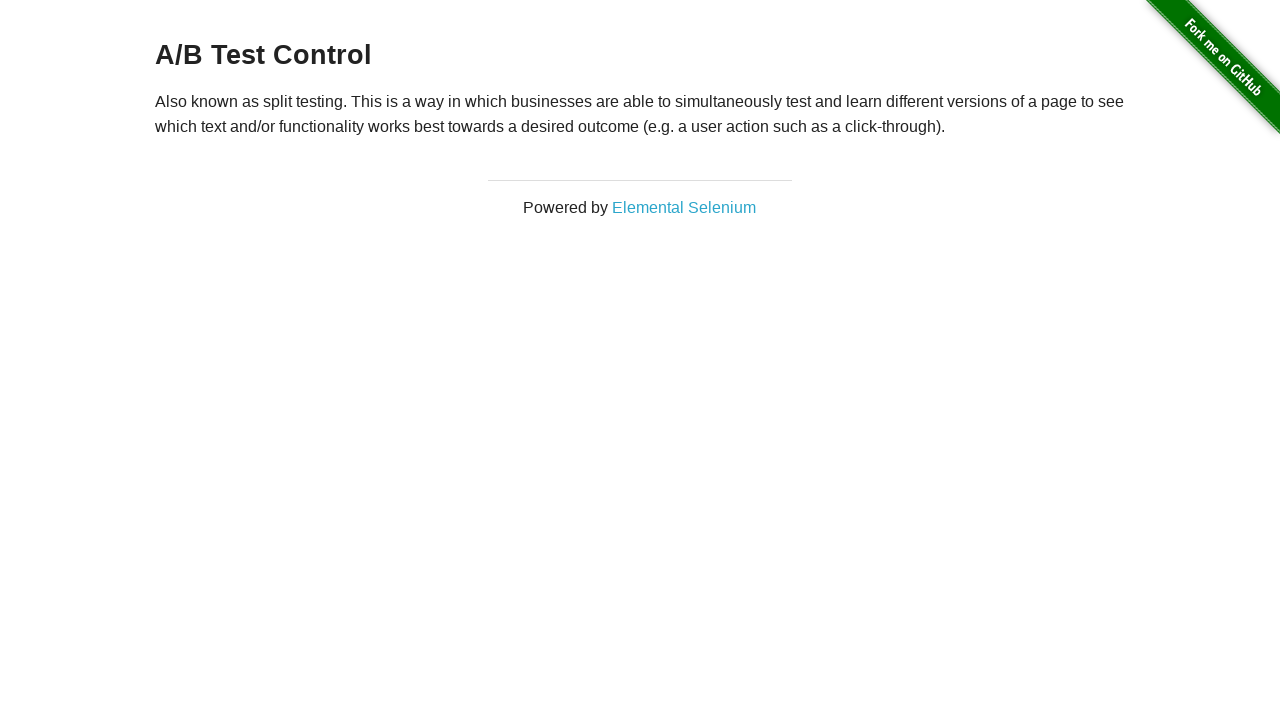

Clicked on Elemental Selenium link at (684, 207) on xpath=//a[contains(text(),'Elemental Selenium')]
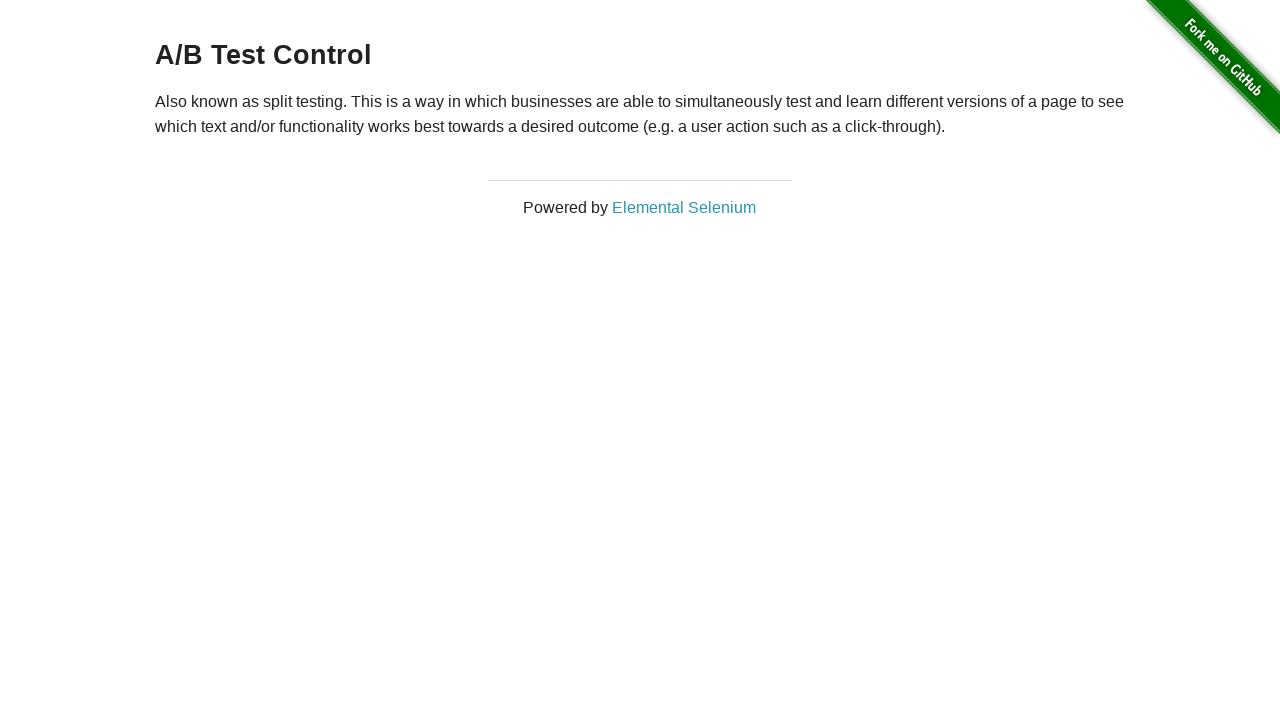

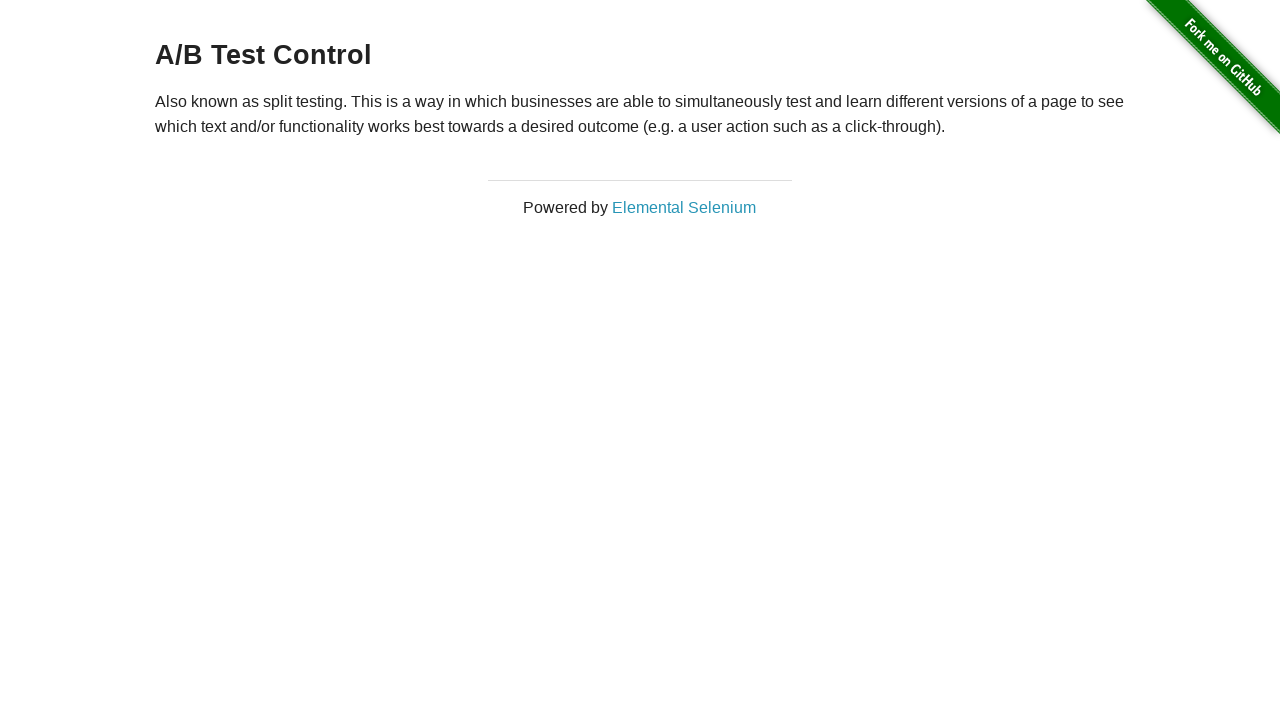